Tests infinite scroll functionality by scrolling to bottom twice and then back to top

Starting URL: http://the-internet.herokuapp.com/

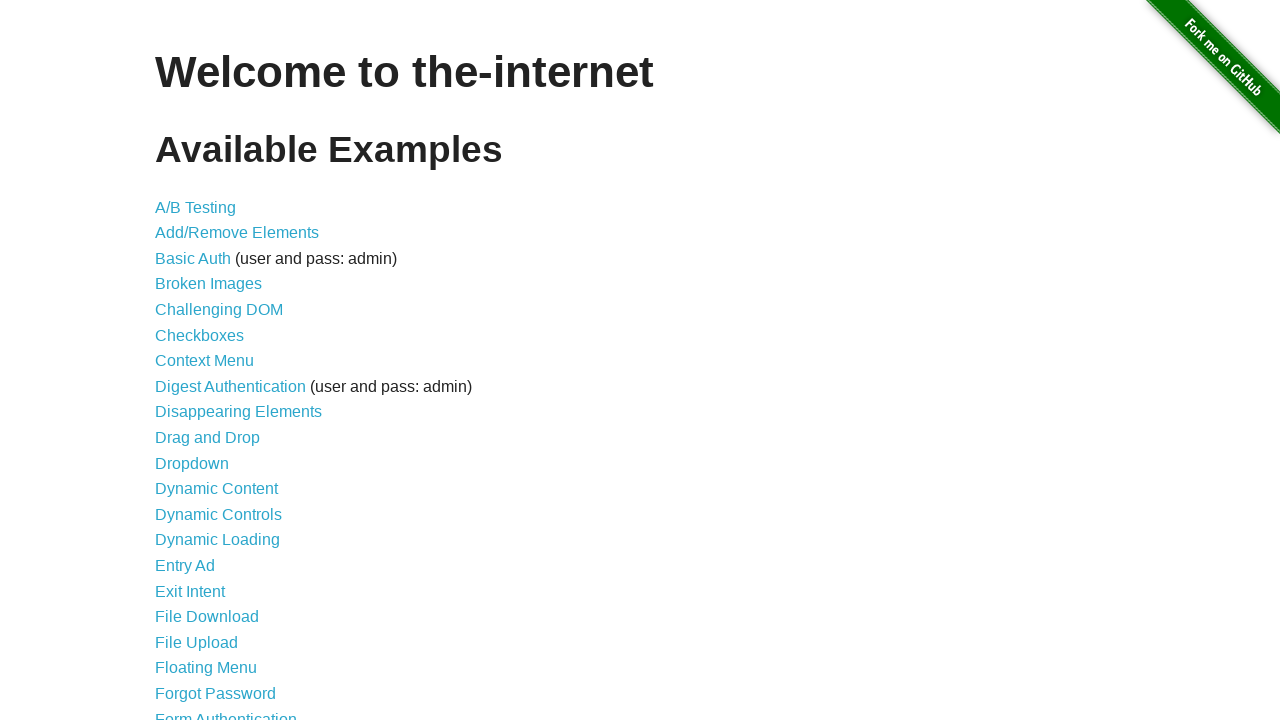

Clicked on Infinite Scroll link at (201, 360) on text=Infinite Scroll
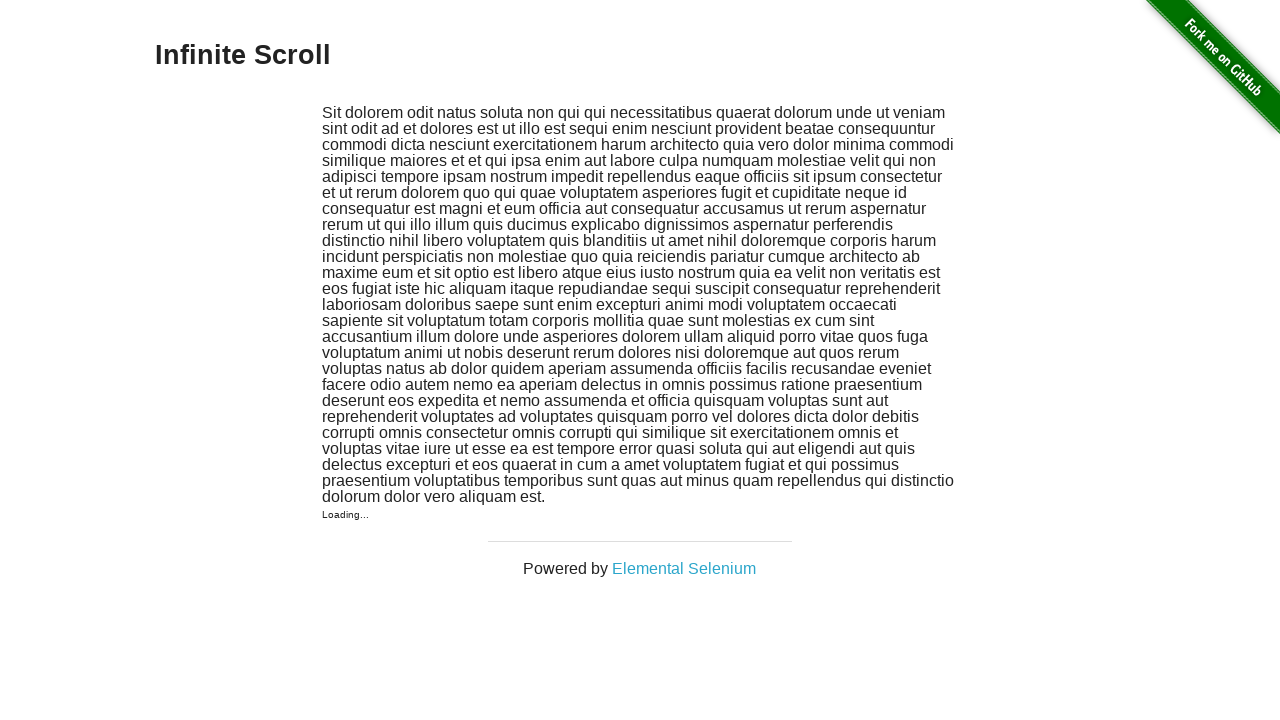

Waited for page to load (1000ms)
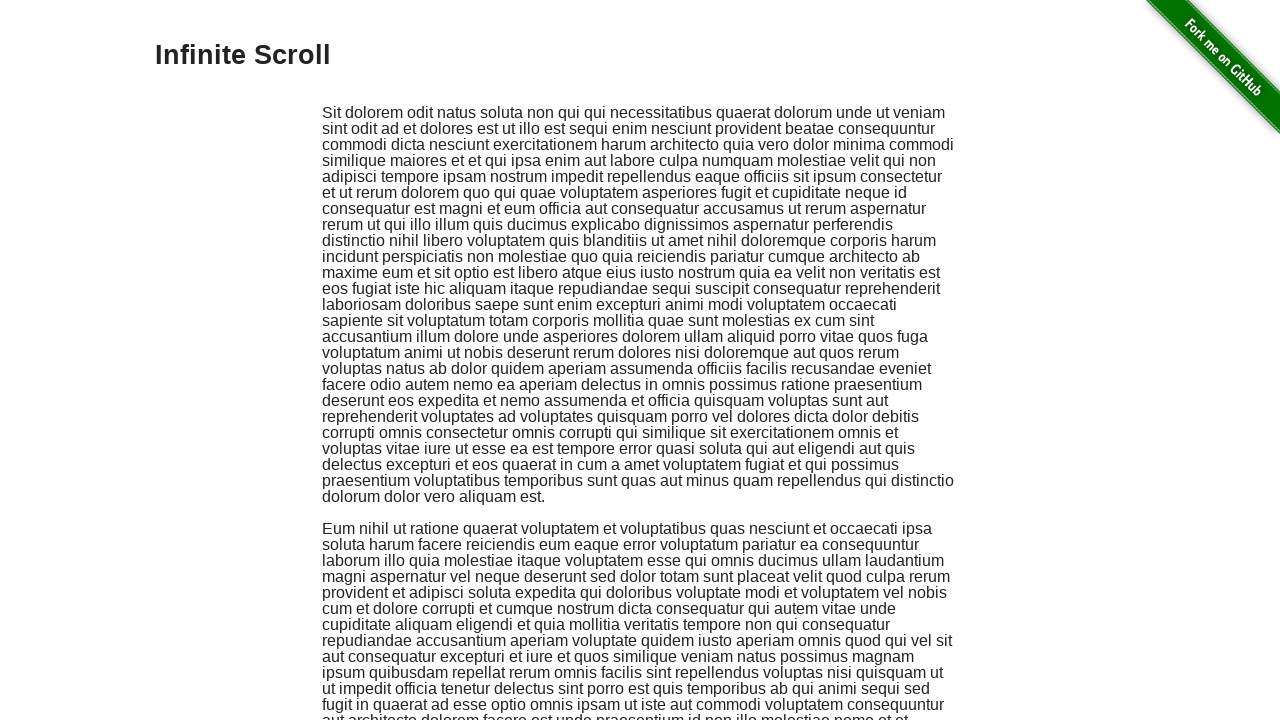

Scrolled to bottom of page (first scroll)
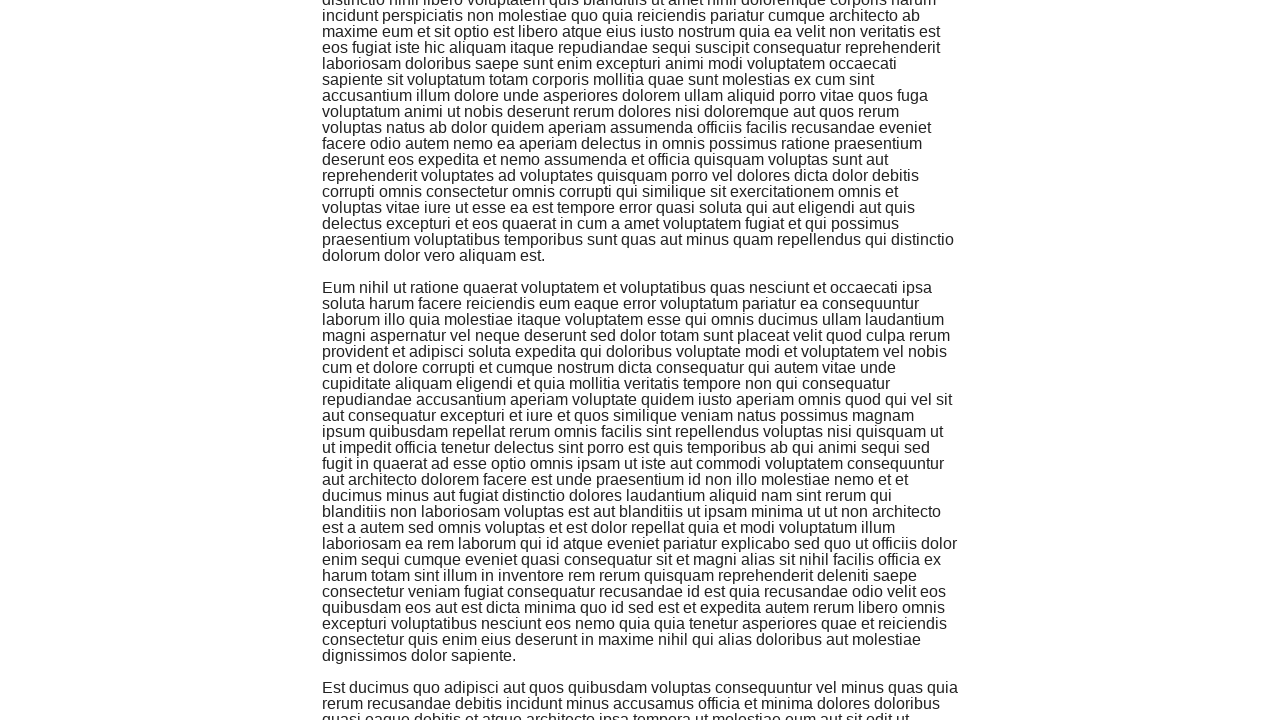

Waited for content to load after first scroll (3000ms)
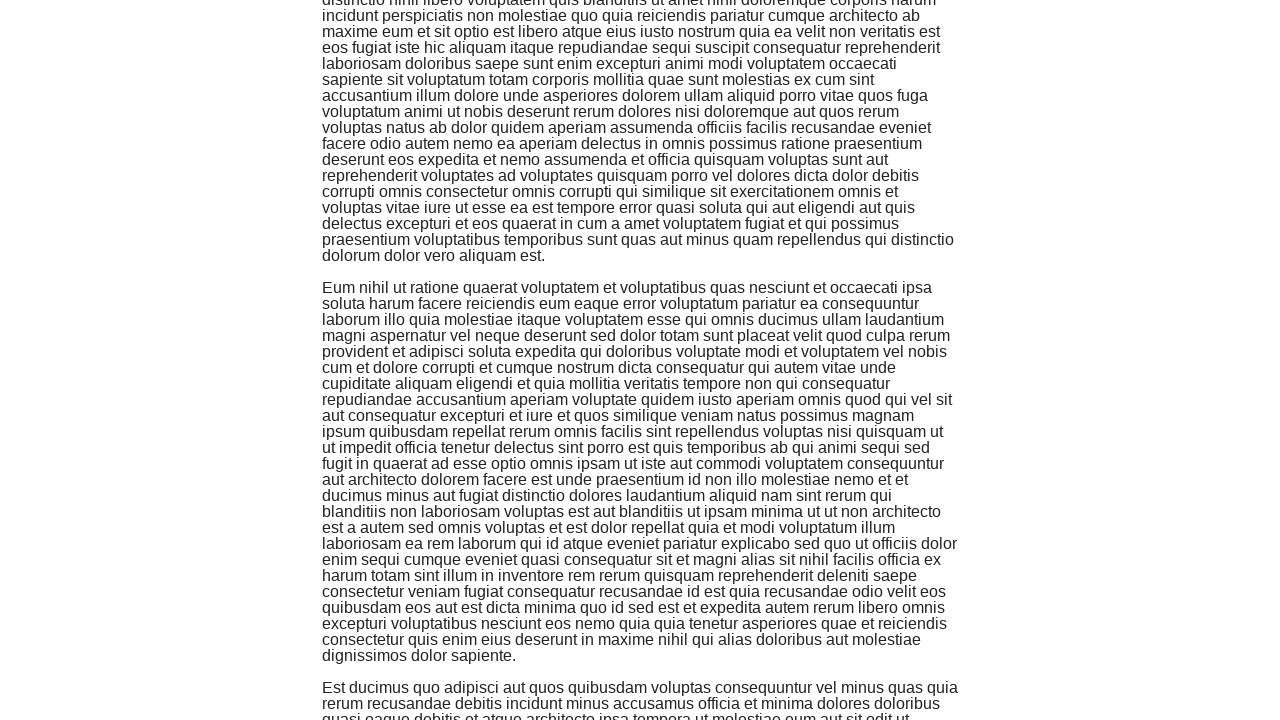

Scrolled to bottom of page (second scroll)
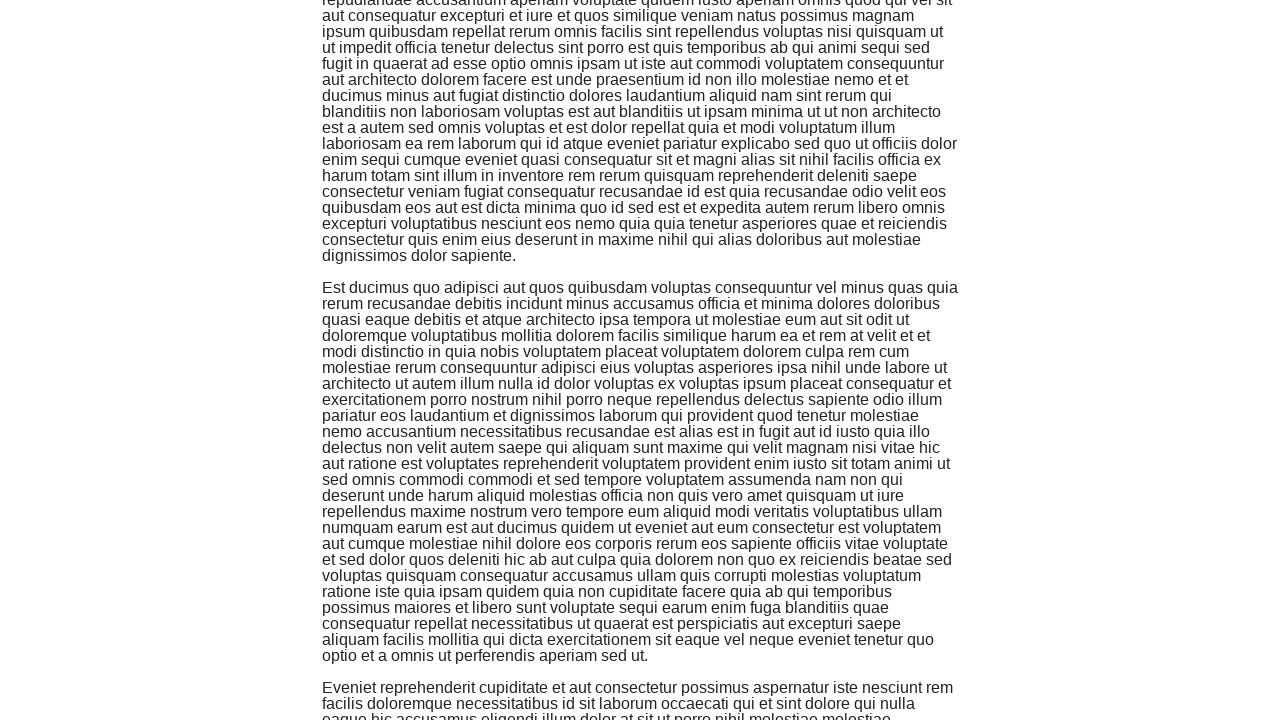

Waited for content to load after second scroll (3000ms)
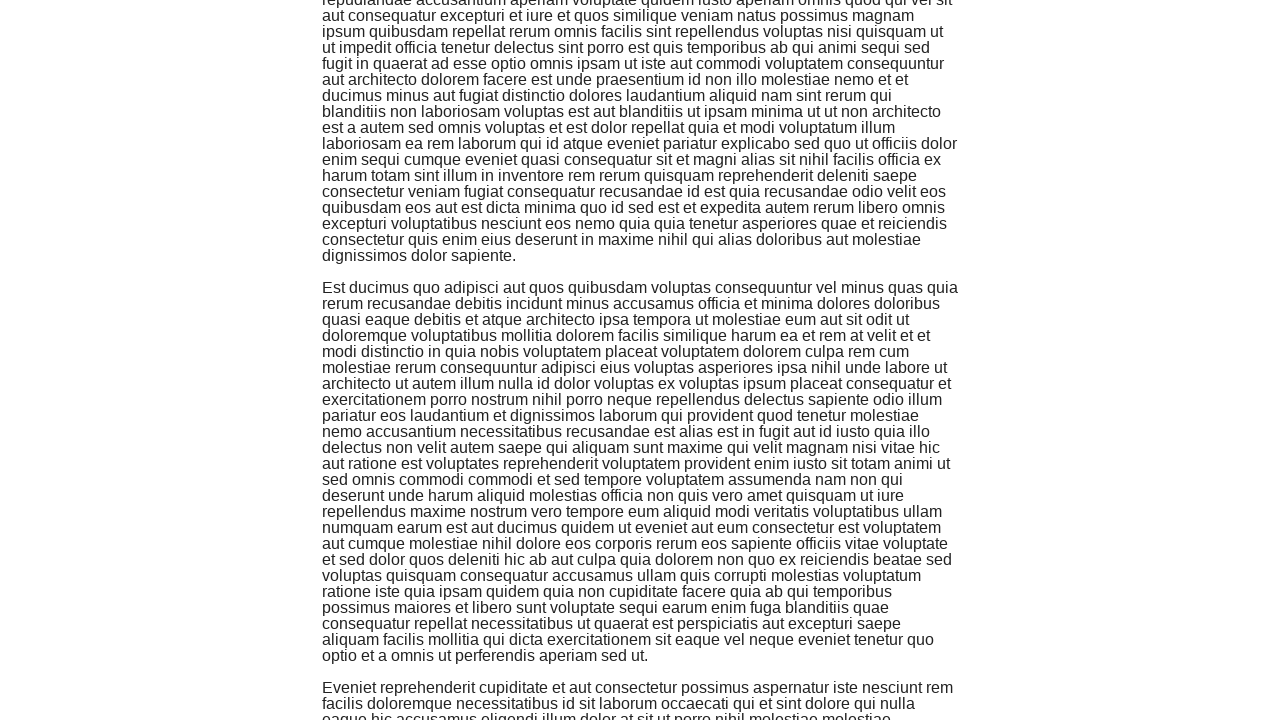

Scrolled back to top of page
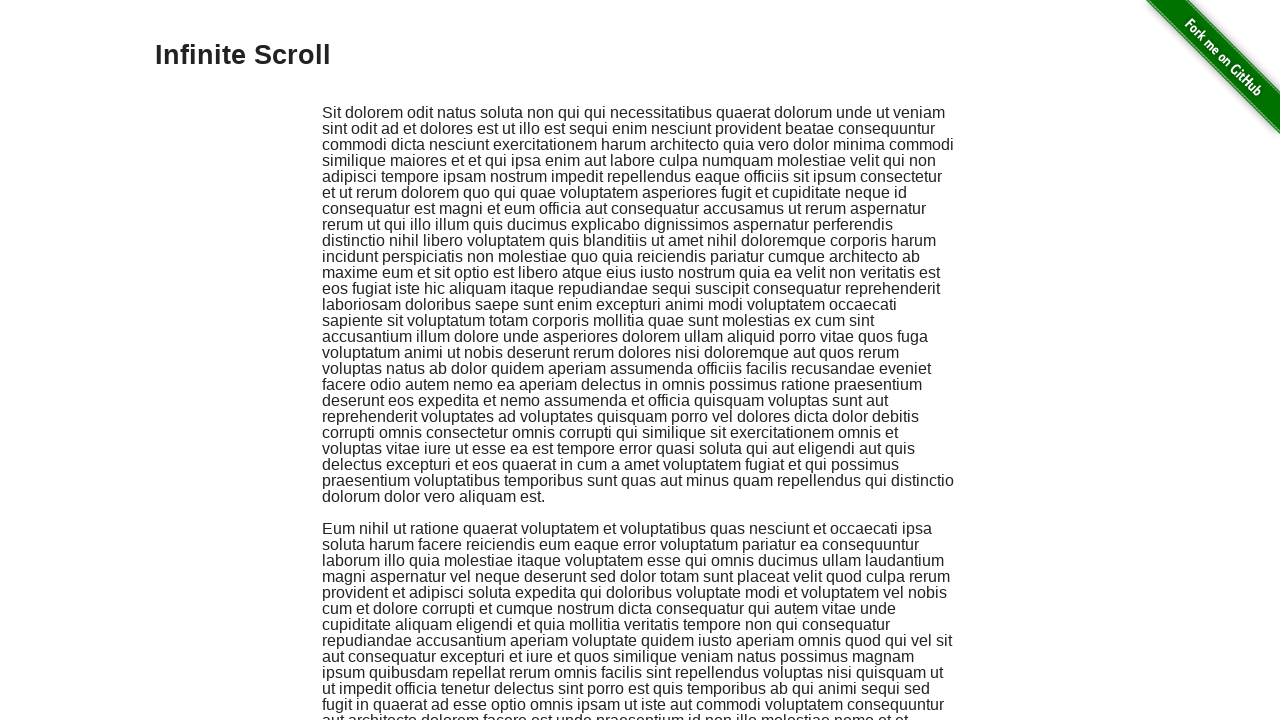

Verified heading (h3) is visible
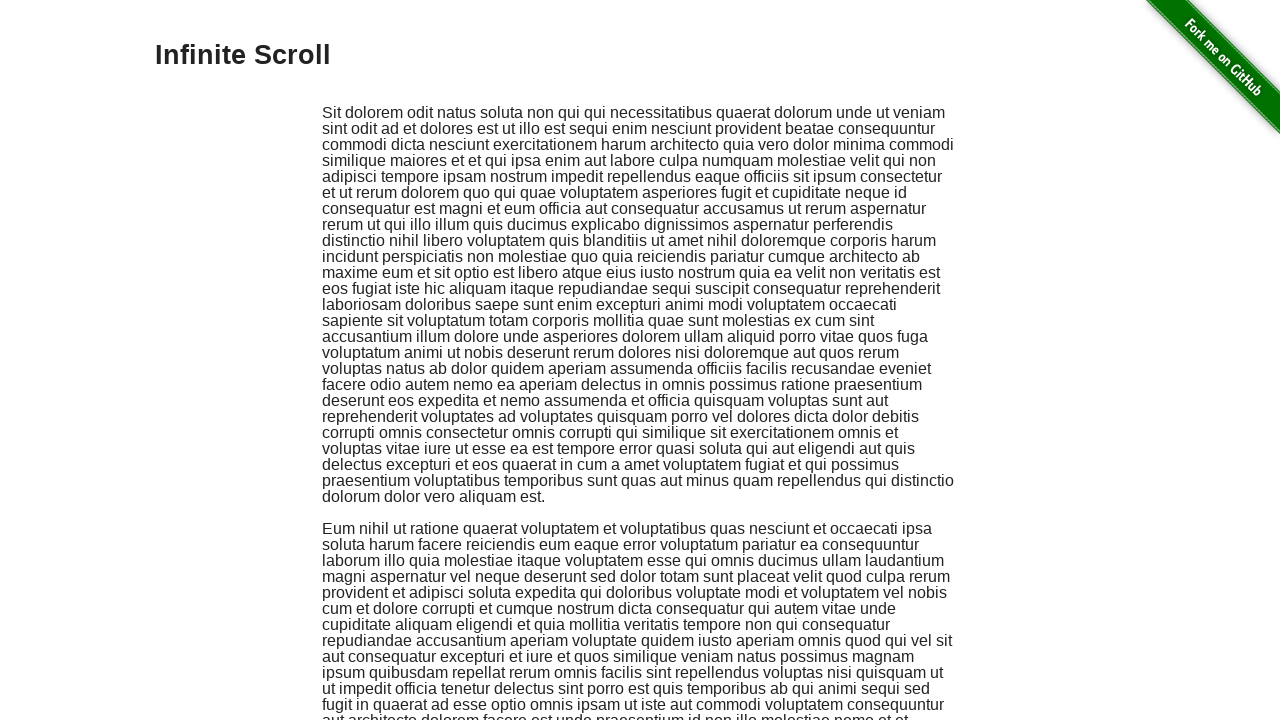

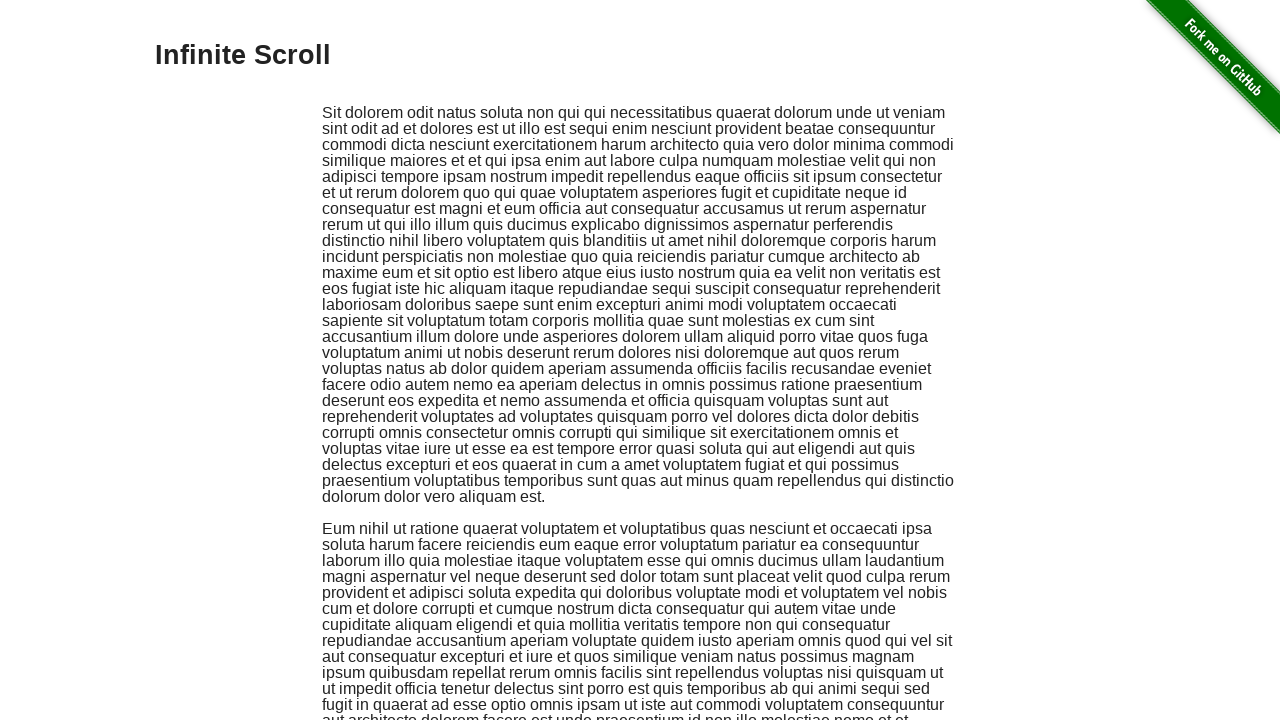